Tests drag and drop functionality on jQuery UI demo page by dragging an element from one location to another within an iframe

Starting URL: https://jqueryui.com/droppable/

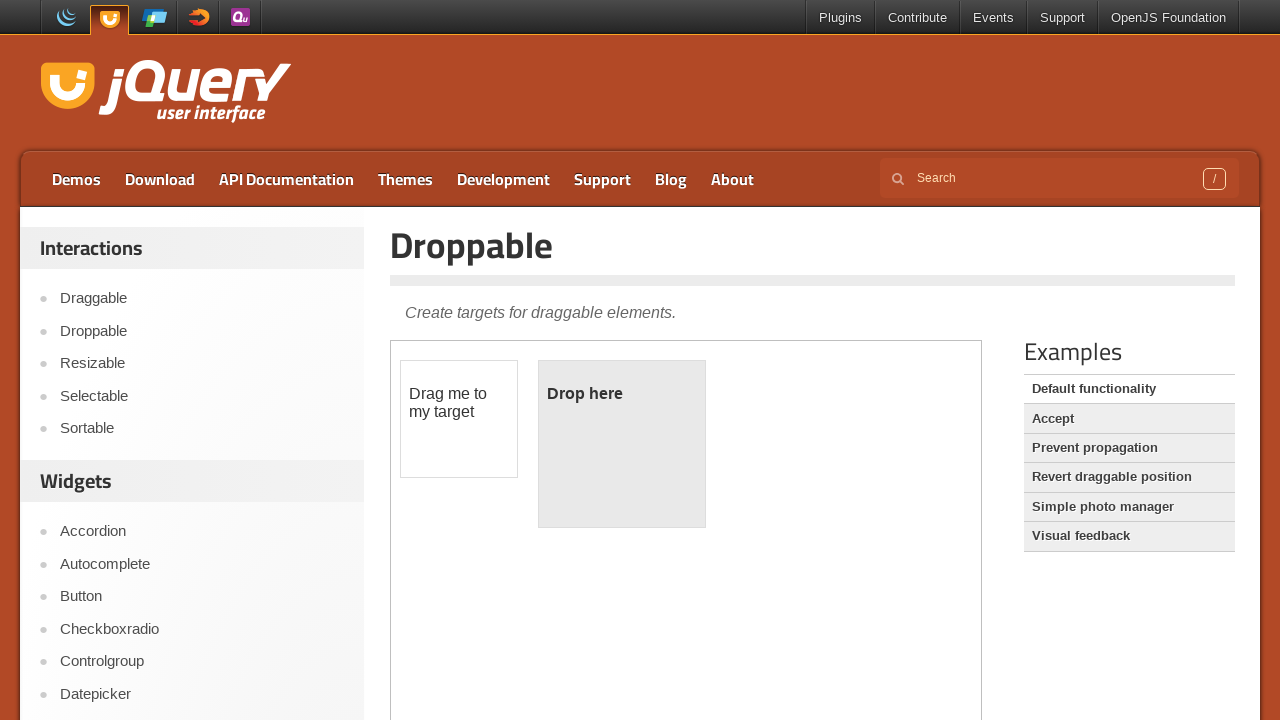

Located the first iframe containing the drag and drop demo
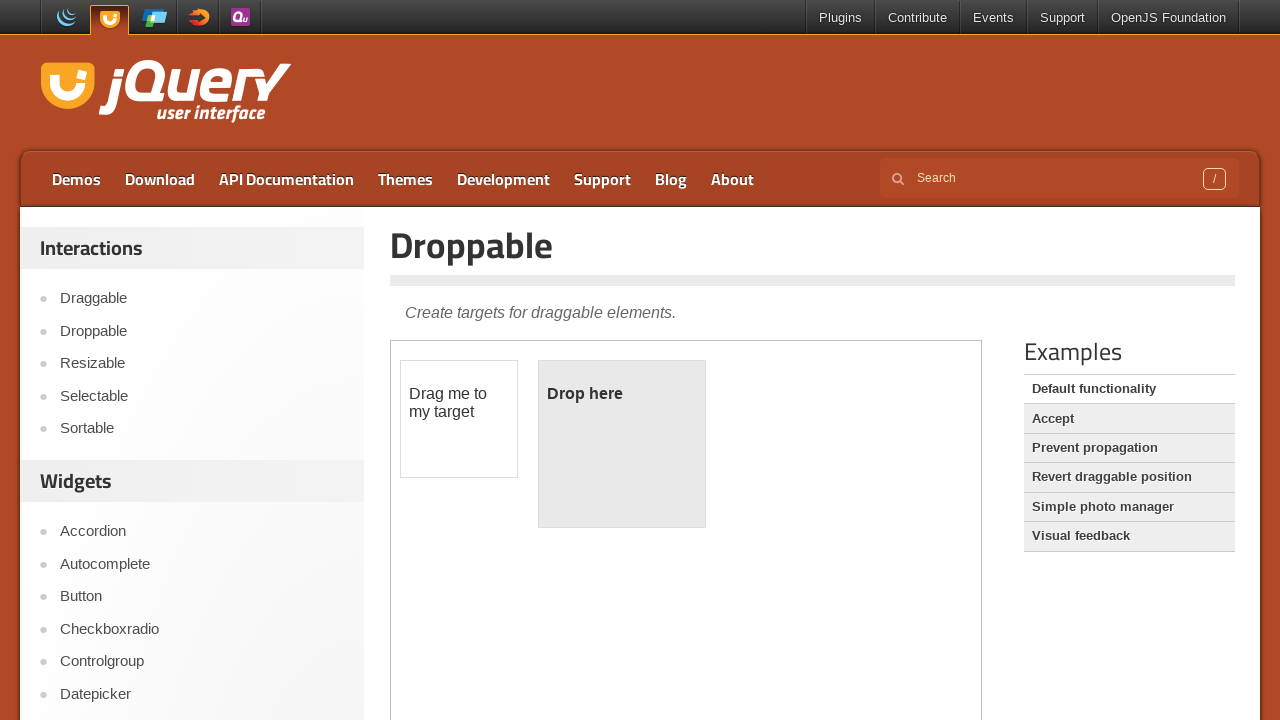

Located the draggable element with id 'draggable'
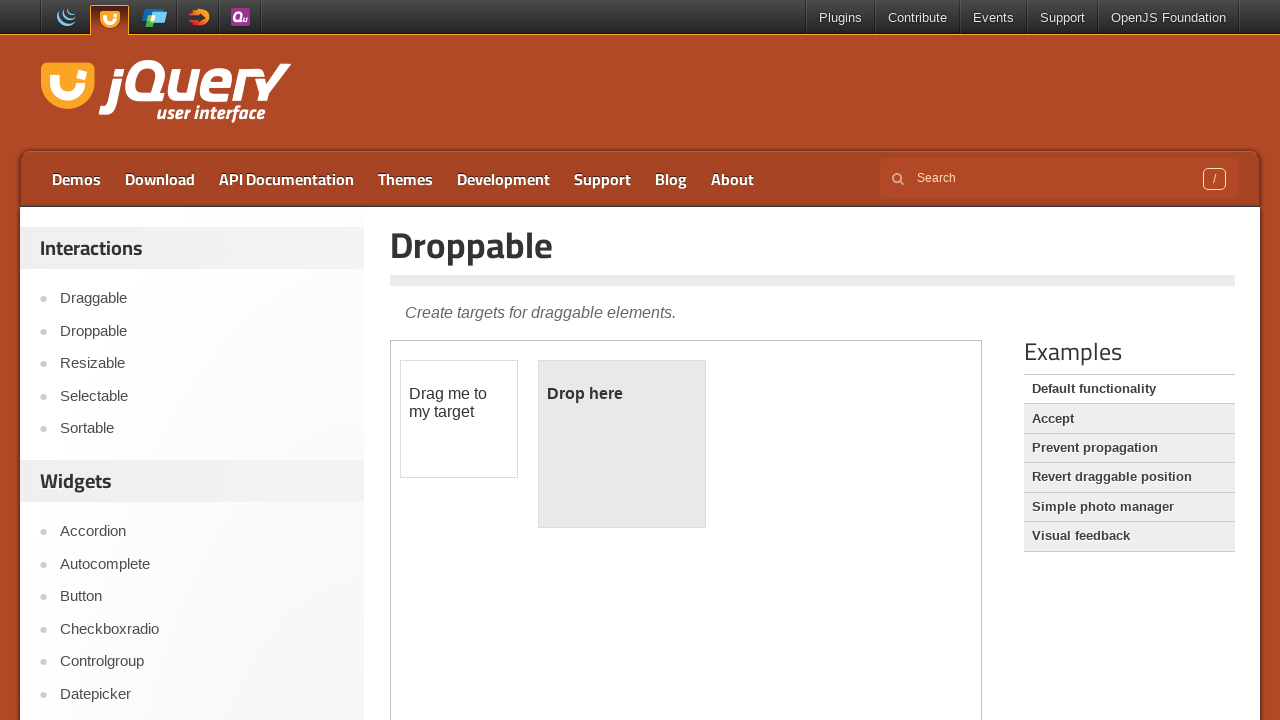

Located the droppable target element with id 'droppable'
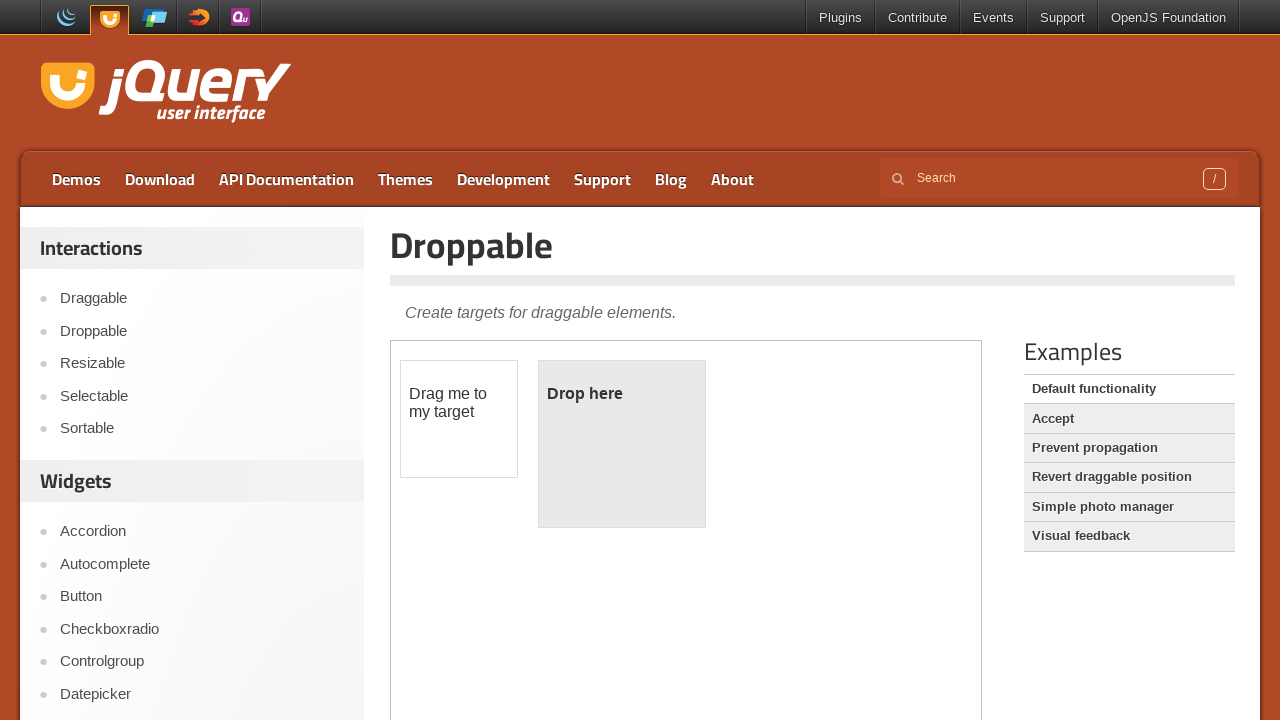

Dragged the draggable element onto the droppable target element at (622, 444)
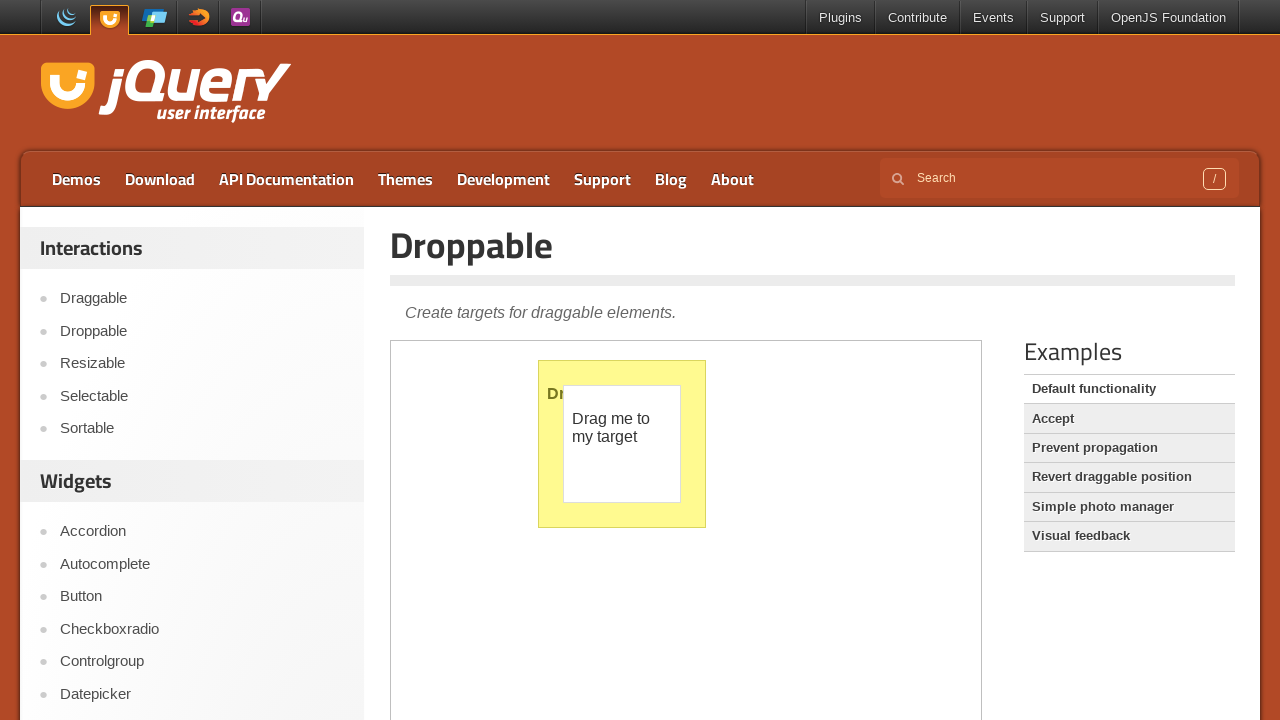

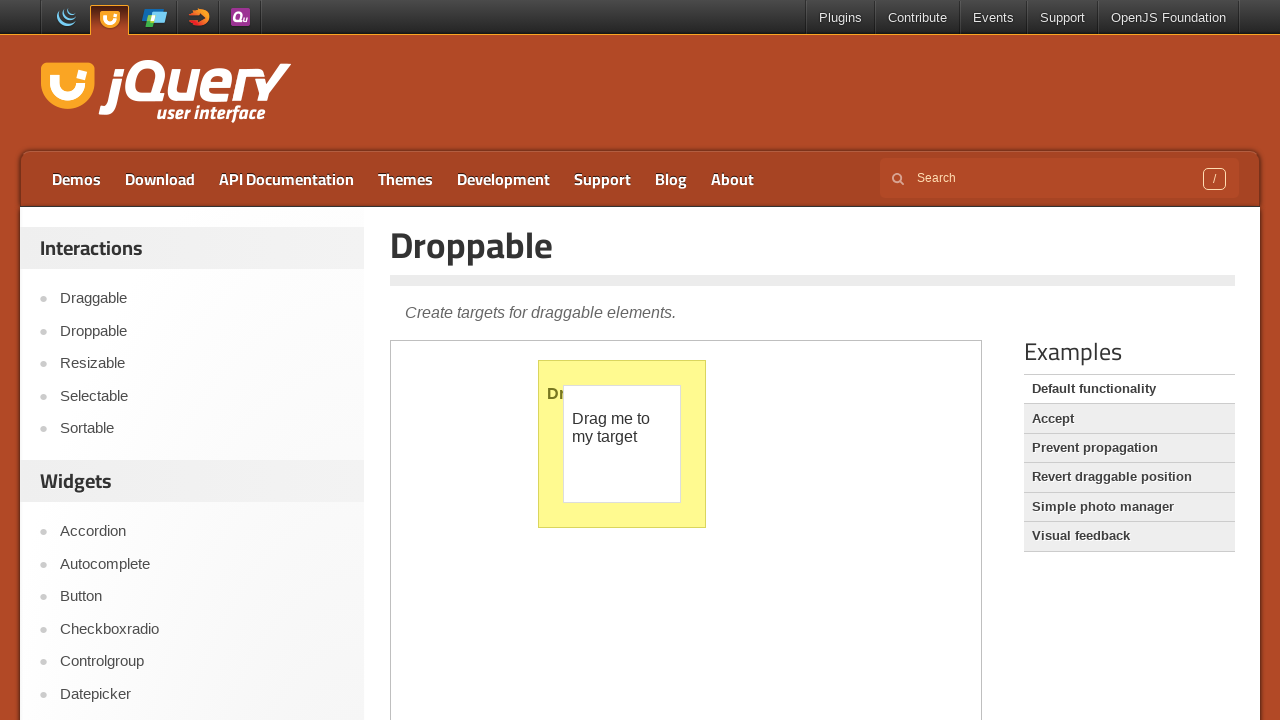